Tests that the currently applied filter link is highlighted

Starting URL: https://demo.playwright.dev/todomvc

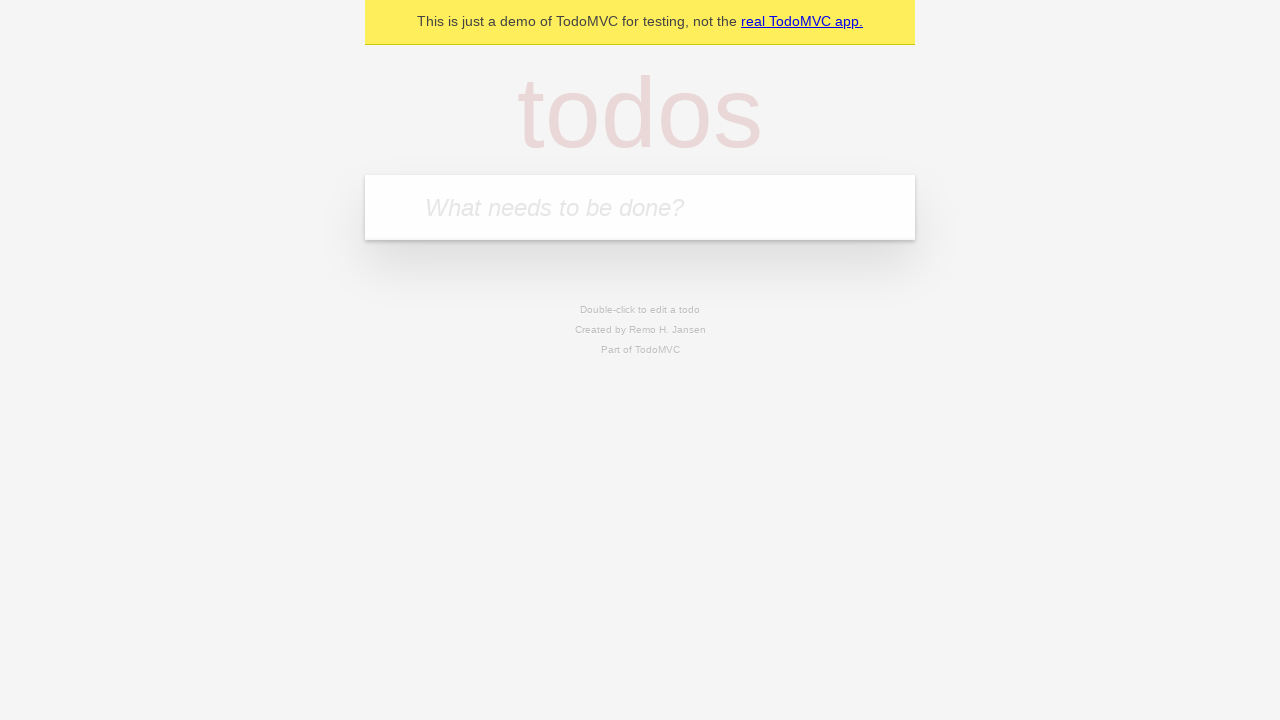

Located the 'What needs to be done?' input field
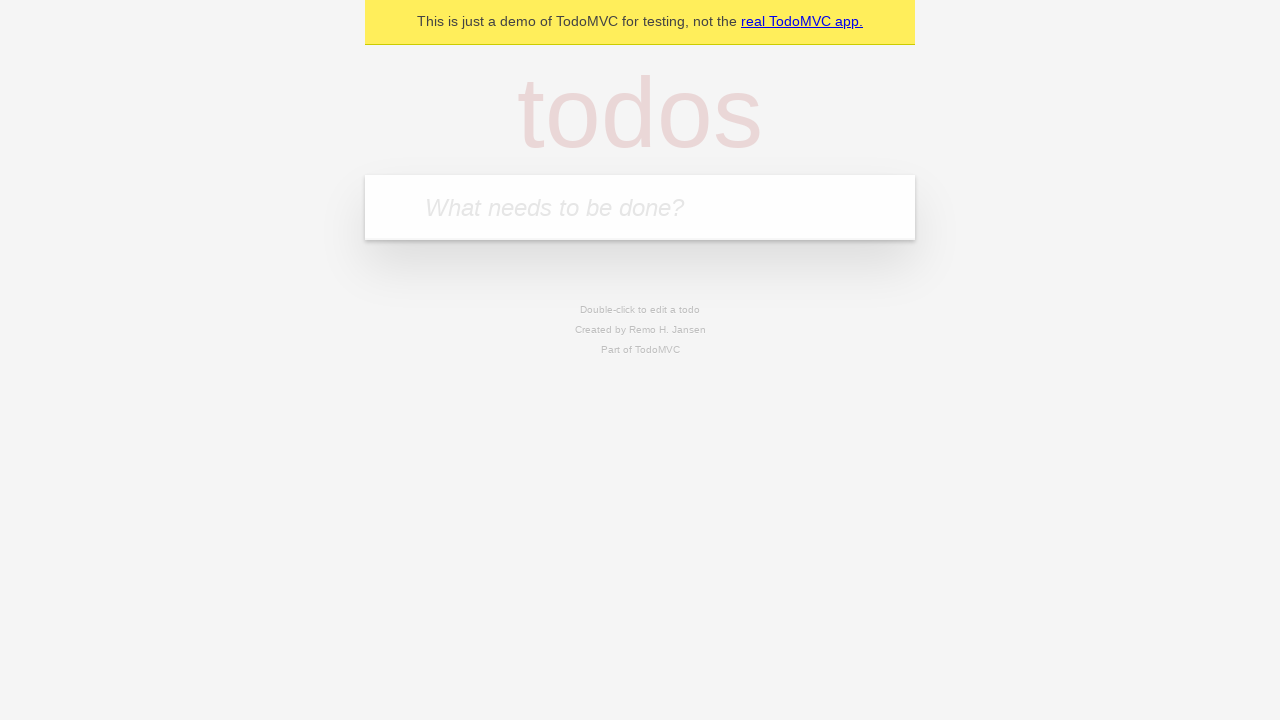

Filled first todo: 'buy some cheese' on internal:attr=[placeholder="What needs to be done?"i]
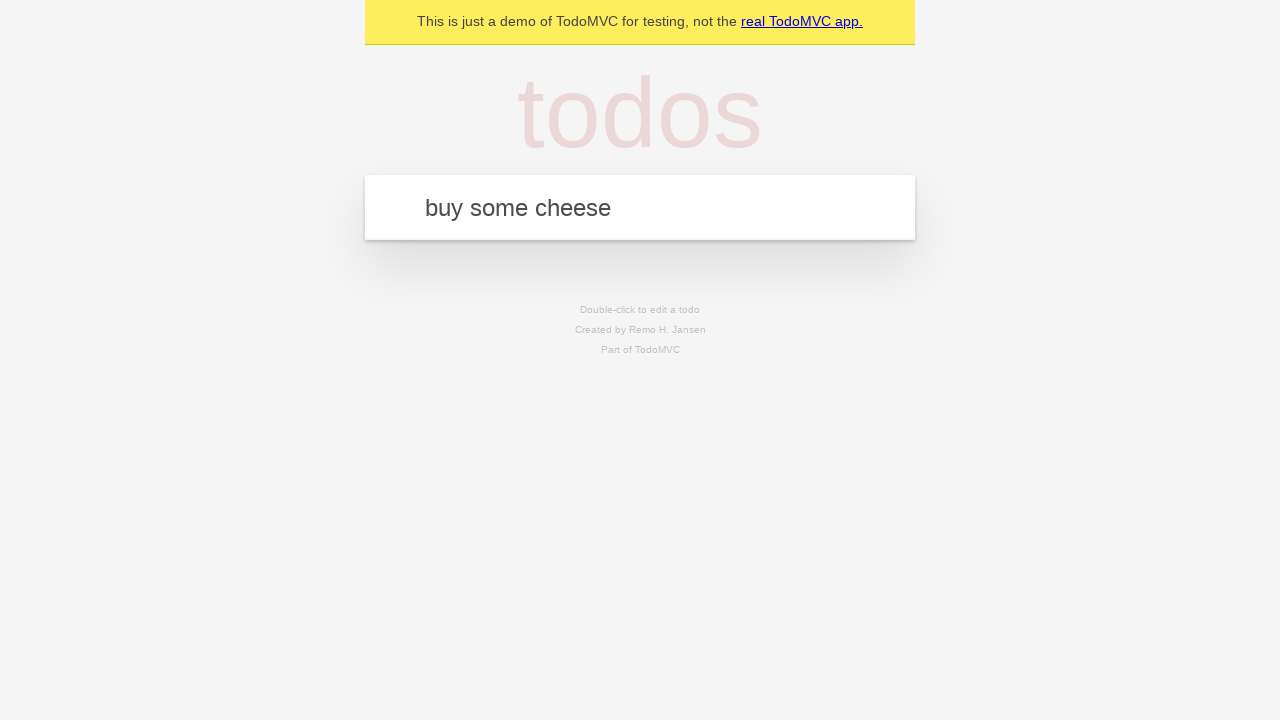

Pressed Enter to create first todo on internal:attr=[placeholder="What needs to be done?"i]
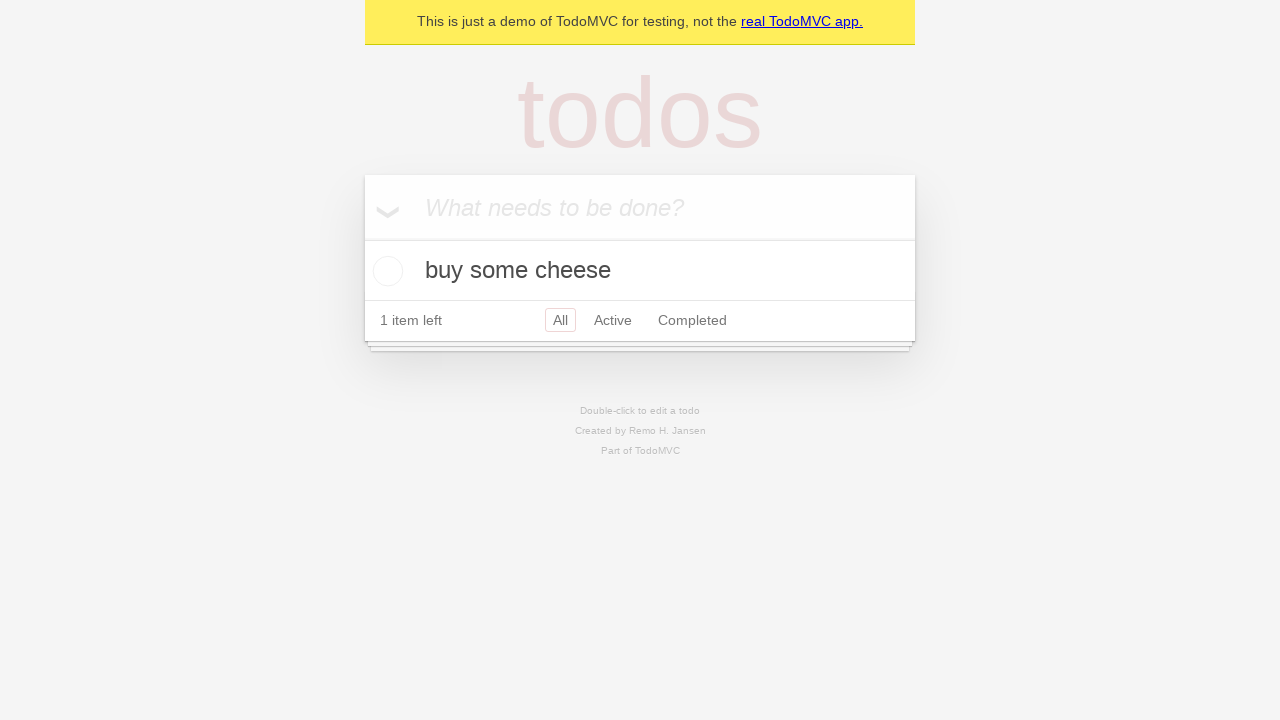

Filled second todo: 'feed the cat' on internal:attr=[placeholder="What needs to be done?"i]
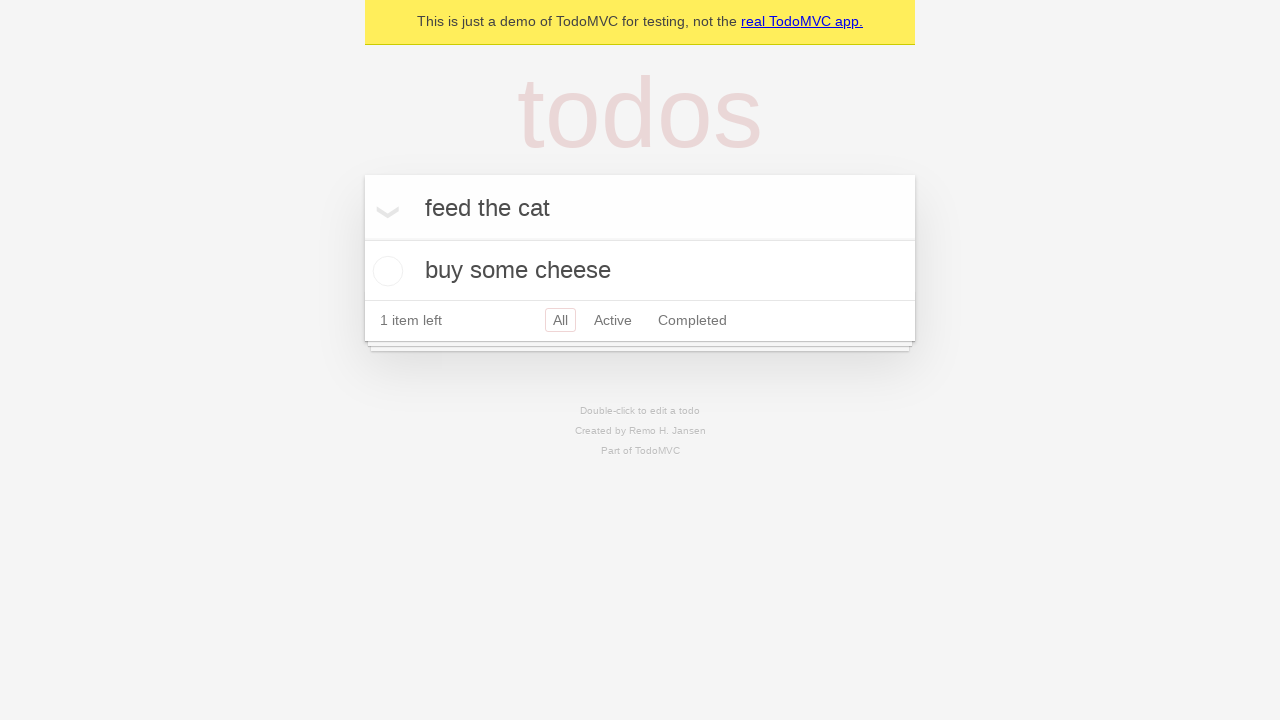

Pressed Enter to create second todo on internal:attr=[placeholder="What needs to be done?"i]
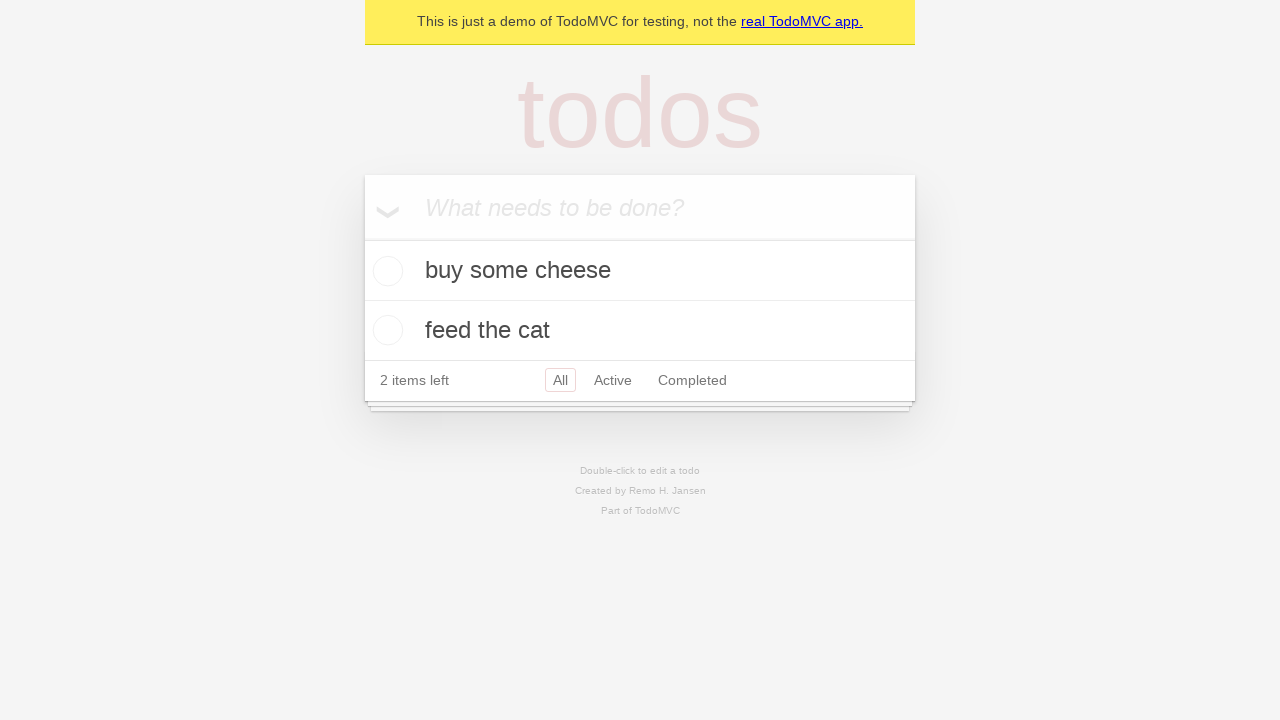

Filled third todo: 'book a doctors appointment' on internal:attr=[placeholder="What needs to be done?"i]
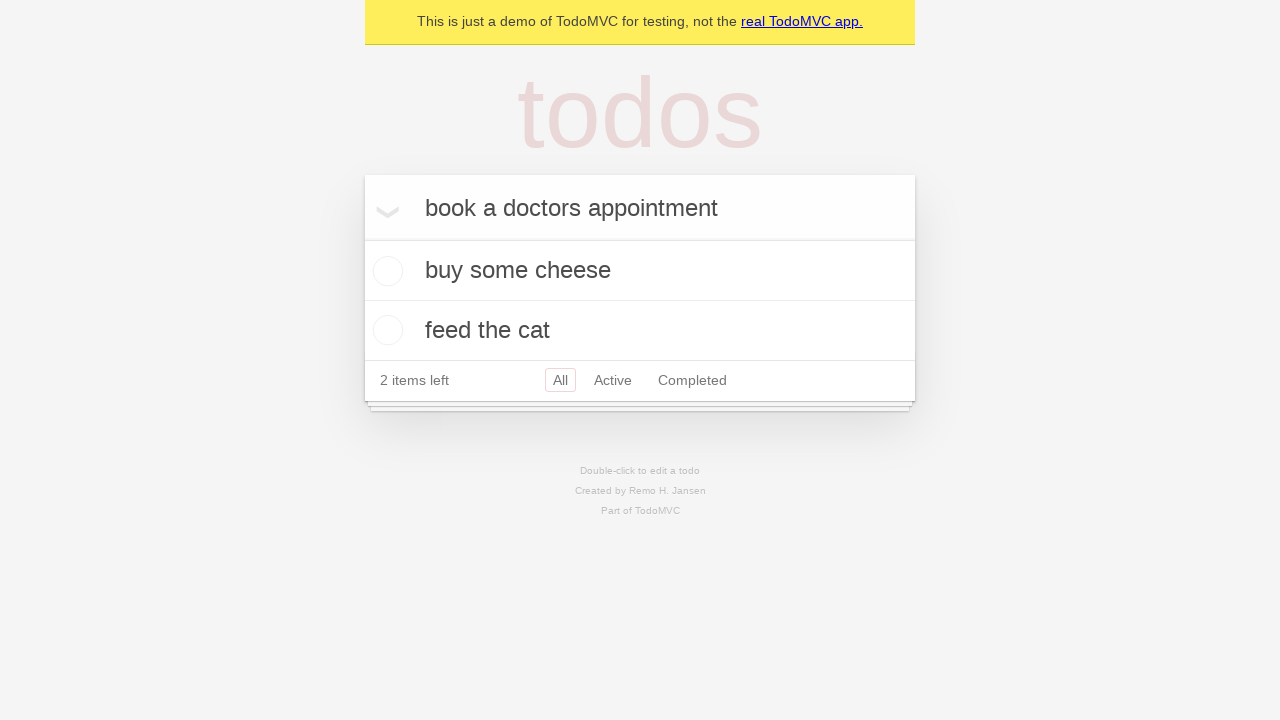

Pressed Enter to create third todo on internal:attr=[placeholder="What needs to be done?"i]
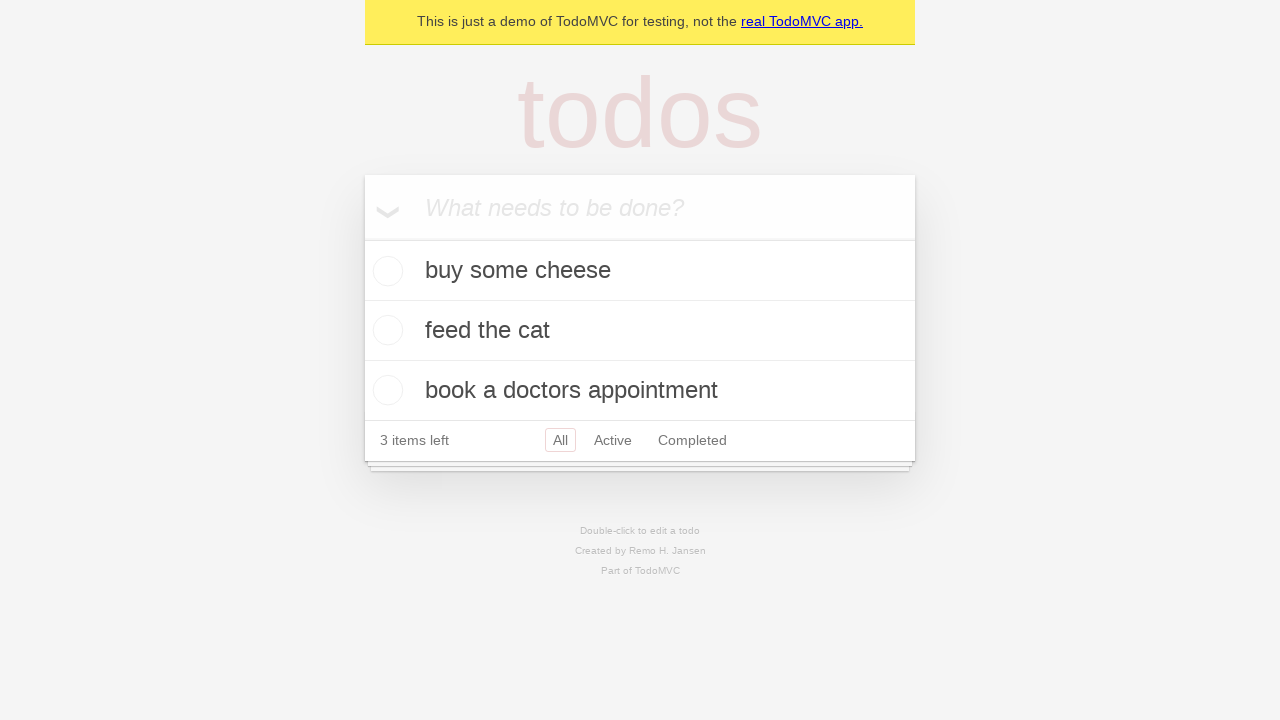

All 3 todos have been created and are visible
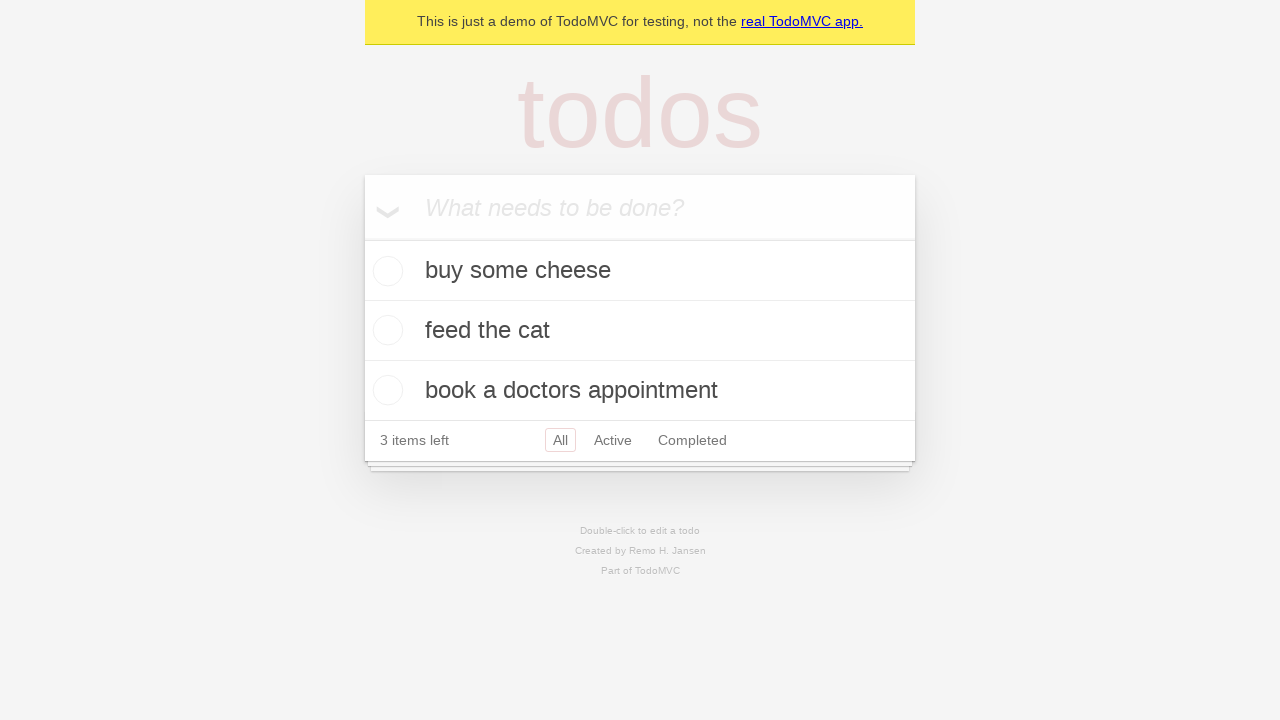

Located the 'Active' filter link
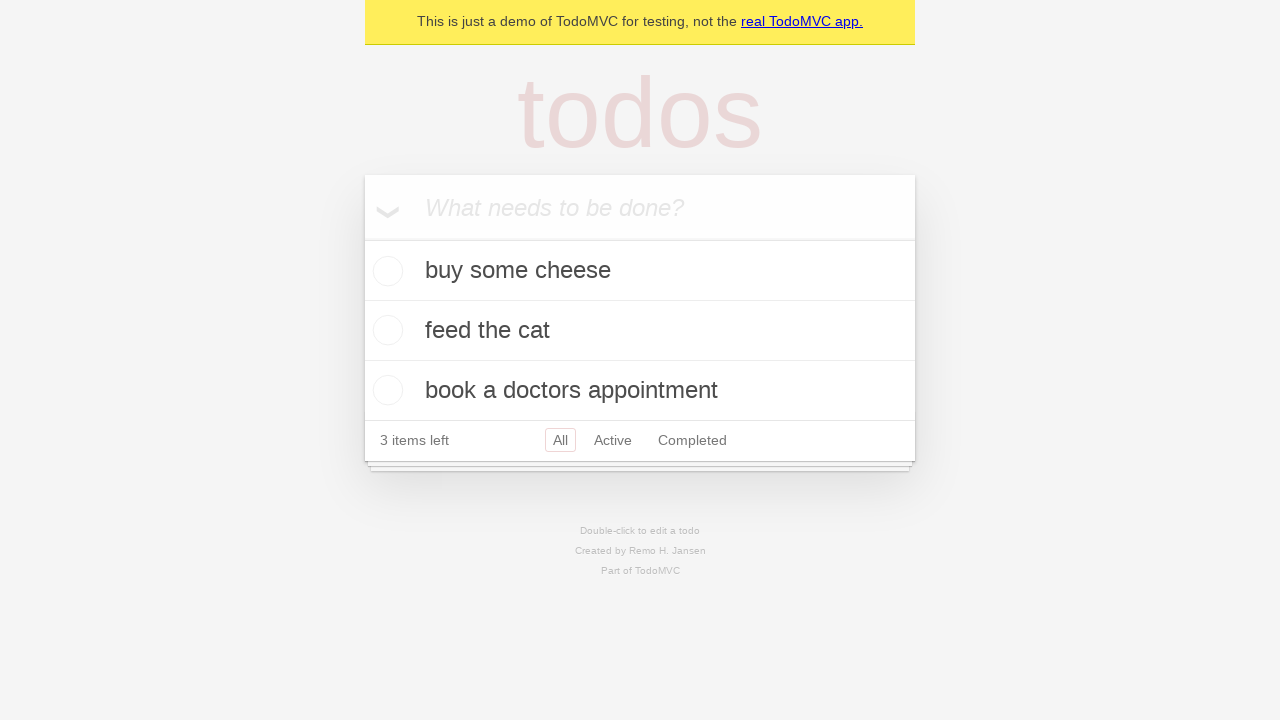

Located the 'Completed' filter link
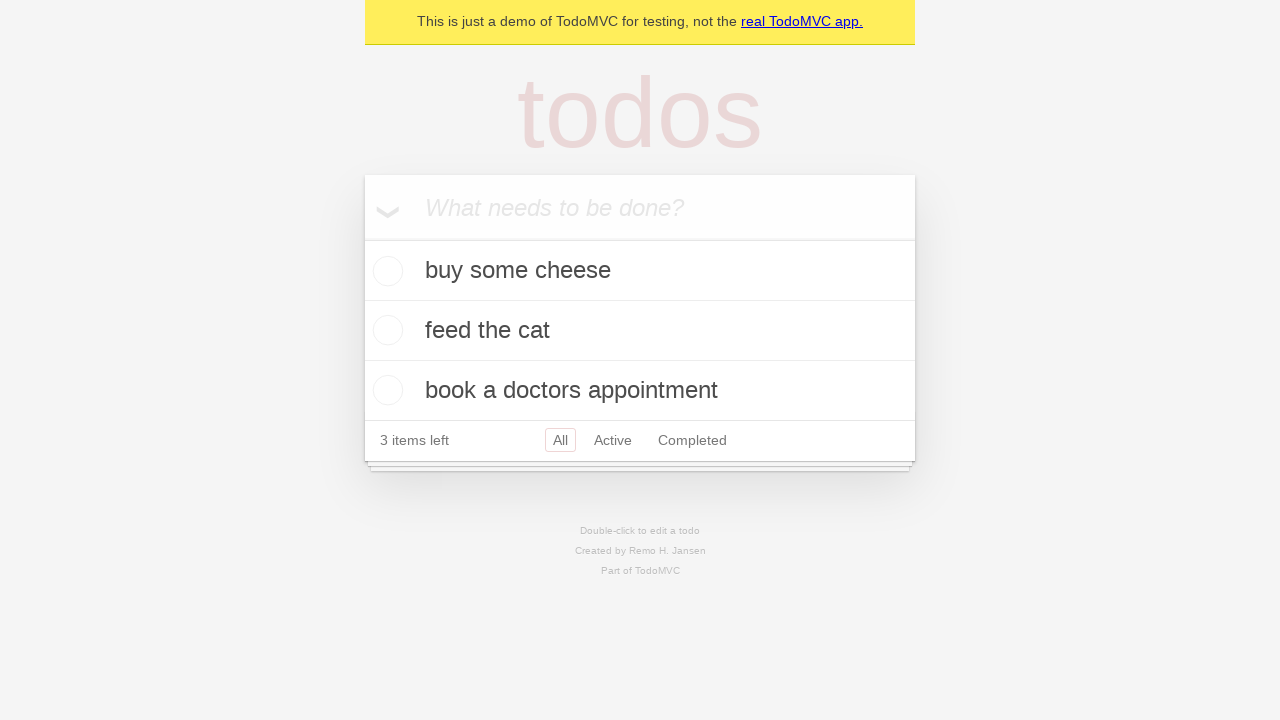

Clicked the 'Active' filter link at (613, 440) on internal:role=link[name="Active"i]
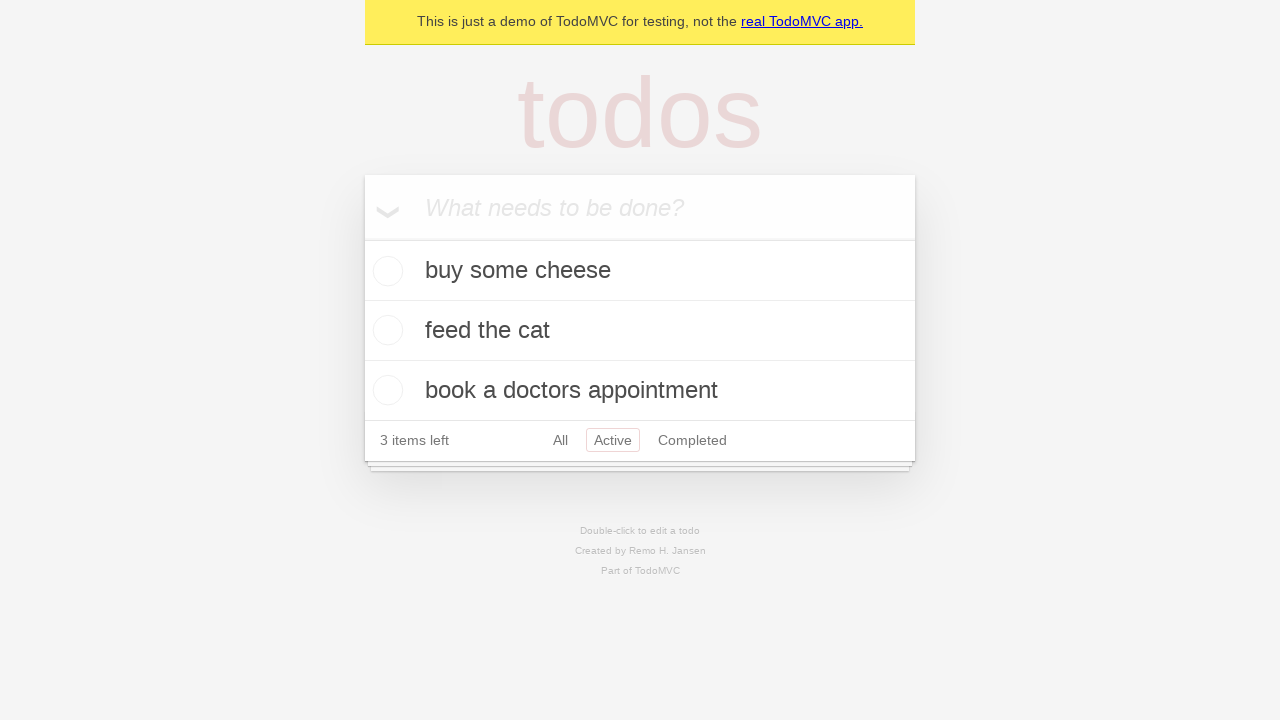

Clicked the 'Completed' filter link to verify highlighting at (692, 440) on internal:role=link[name="Completed"i]
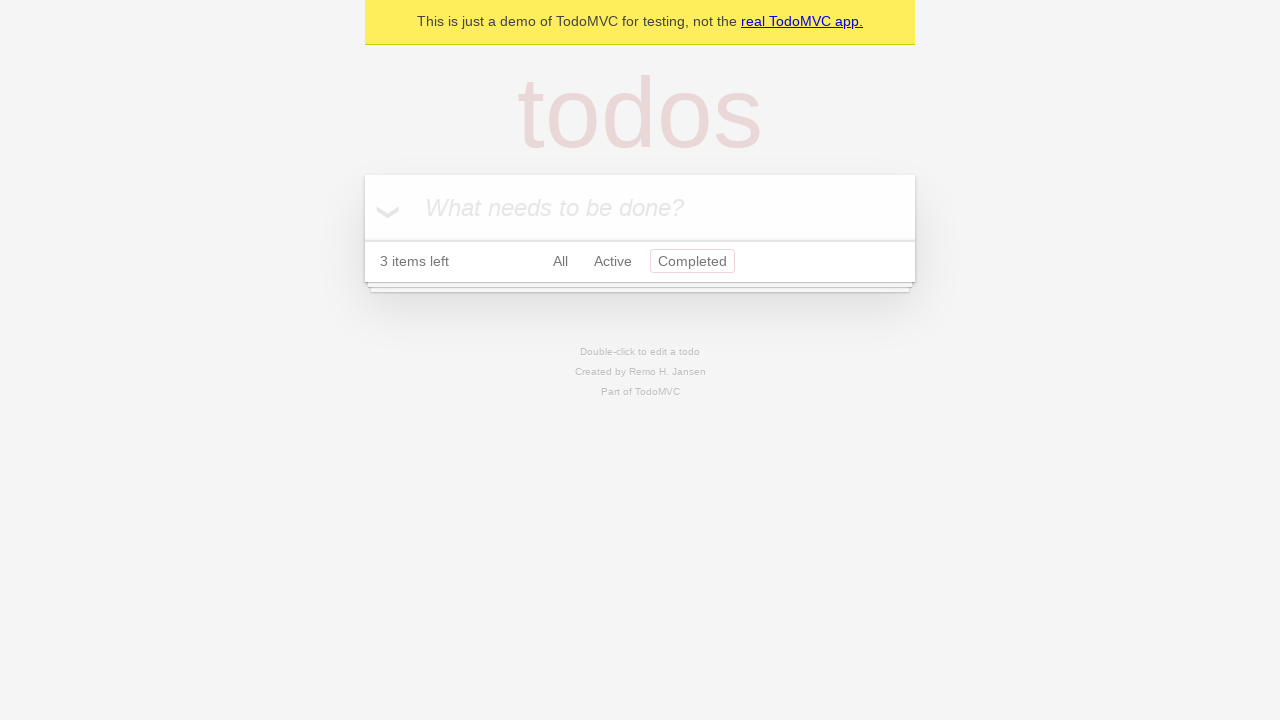

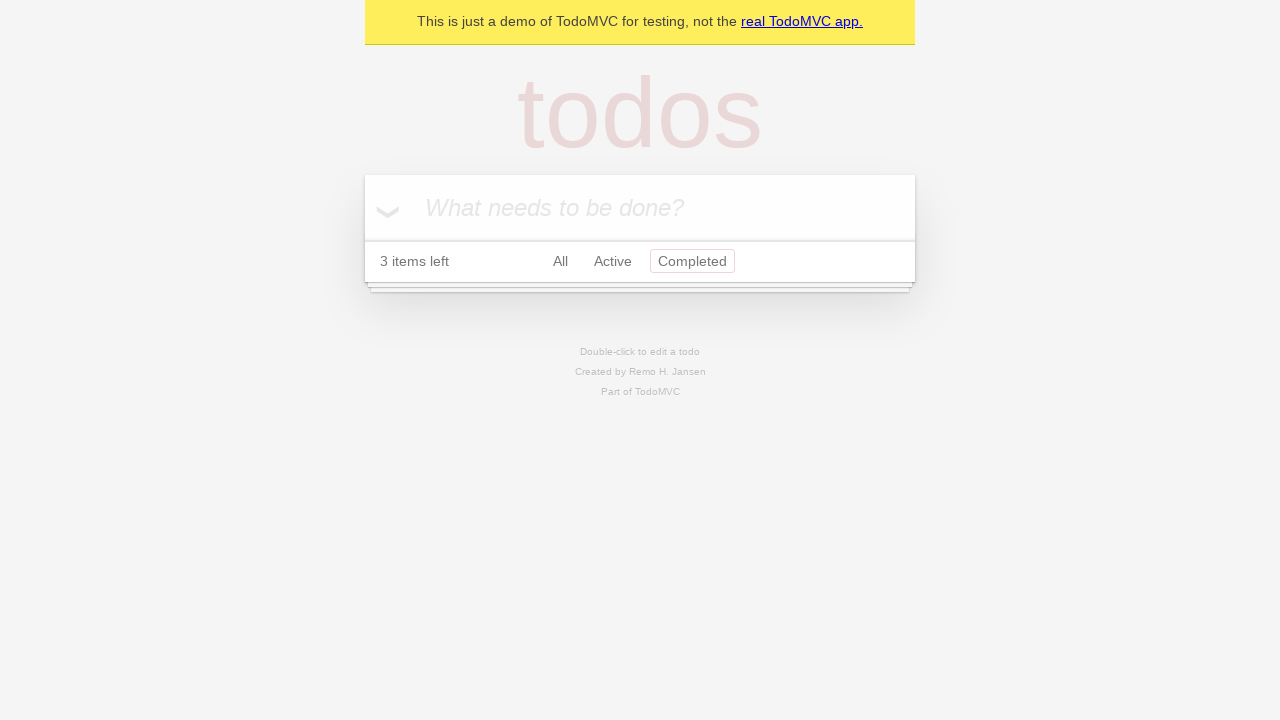